Tests scrolling functionality on the Selenium website by scrolling down and then back up

Starting URL: https://www.selenium.dev/

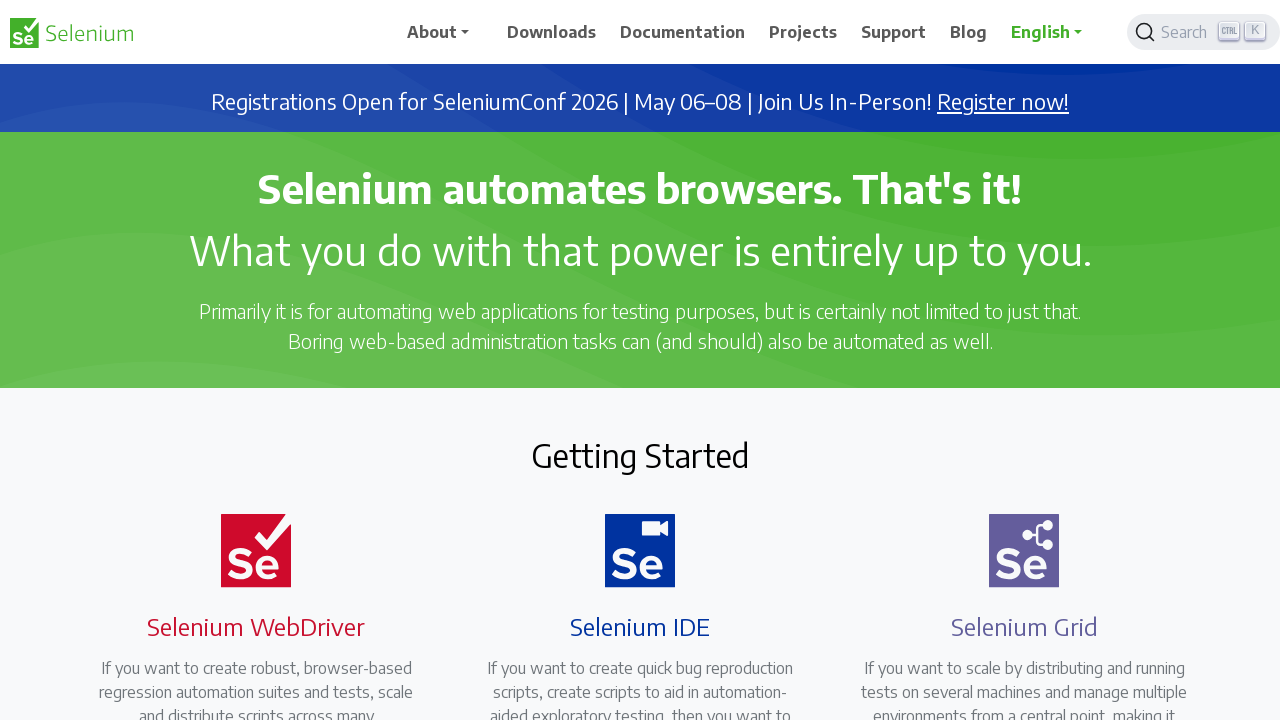

Scrolled down 500 pixels on the Selenium website
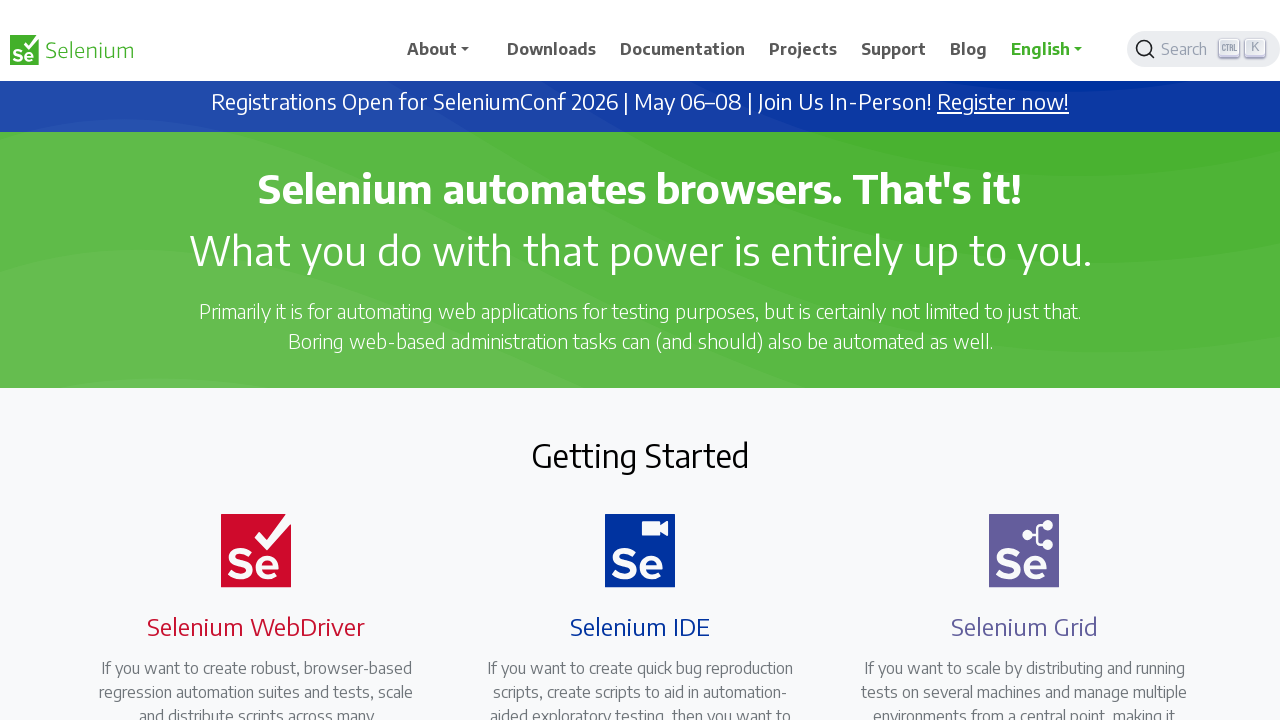

Waited 2 seconds to observe scroll effect
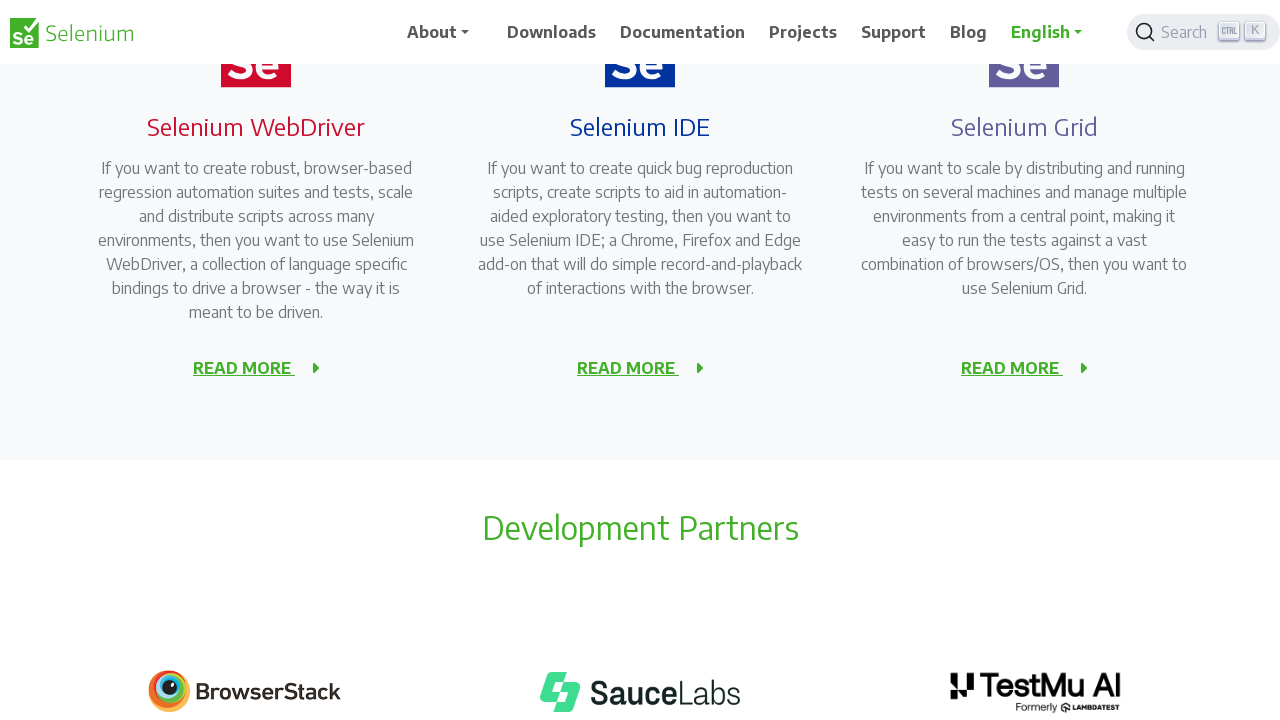

Scrolled back up 500 pixels to original position
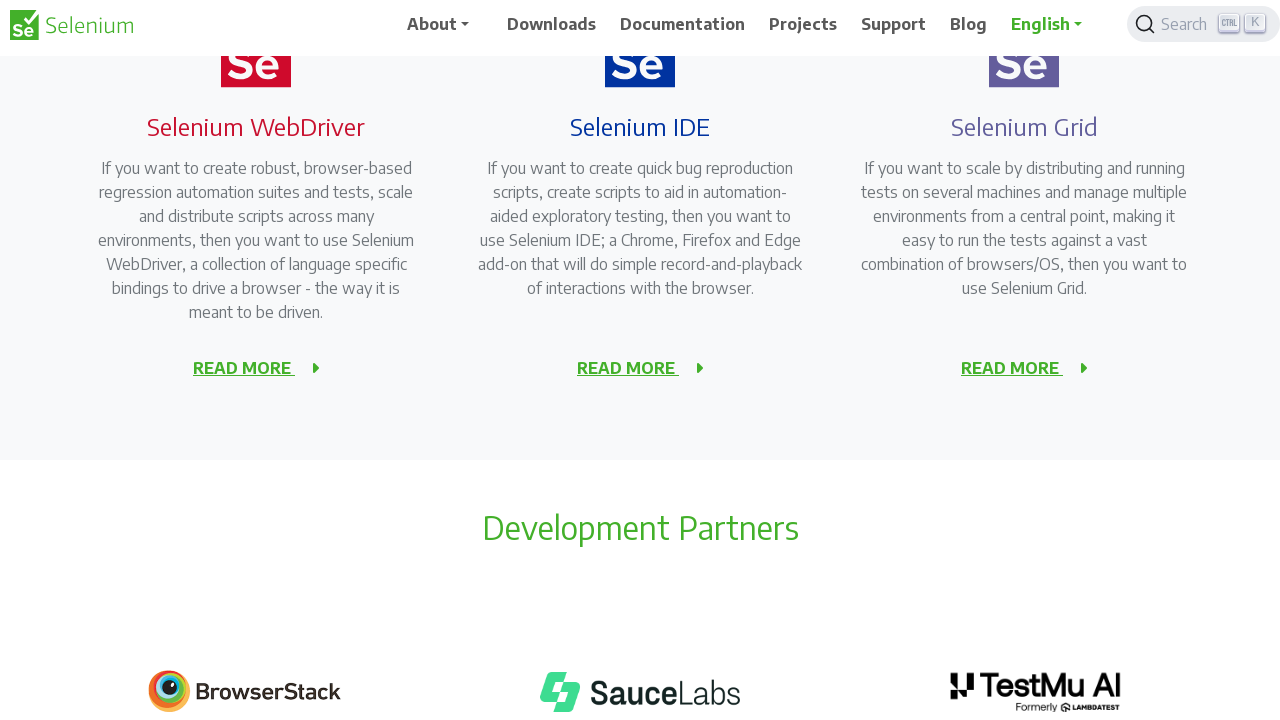

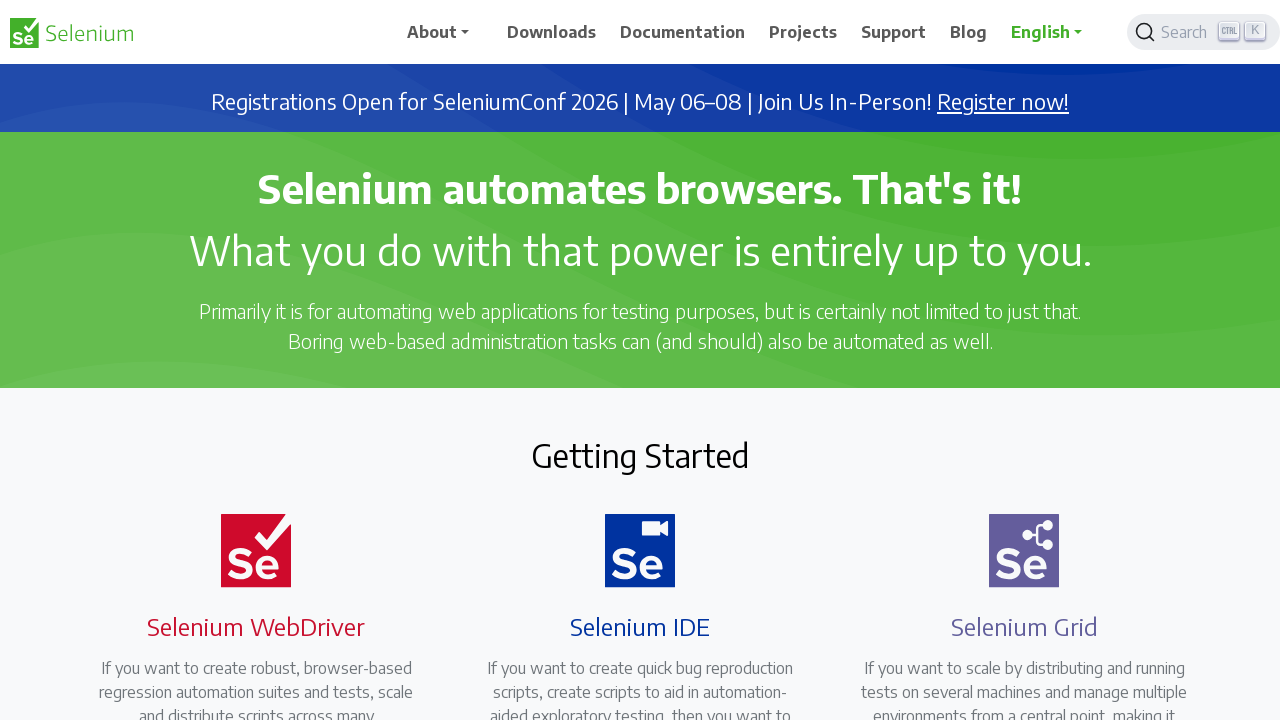